Opens the signup popup by clicking the signup button and verifies the popup appears

Starting URL: https://www.demoblaze.com/

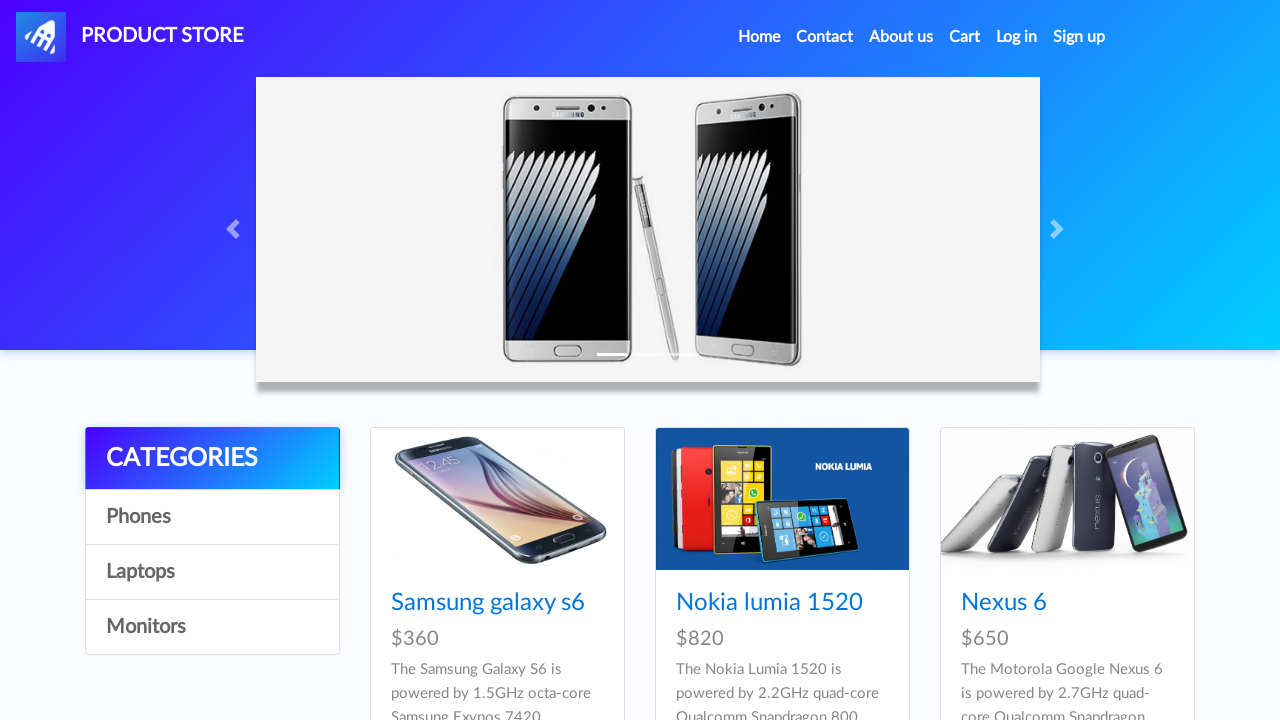

Clicked the Sign up button at (1079, 37) on a#signin2.nav-link
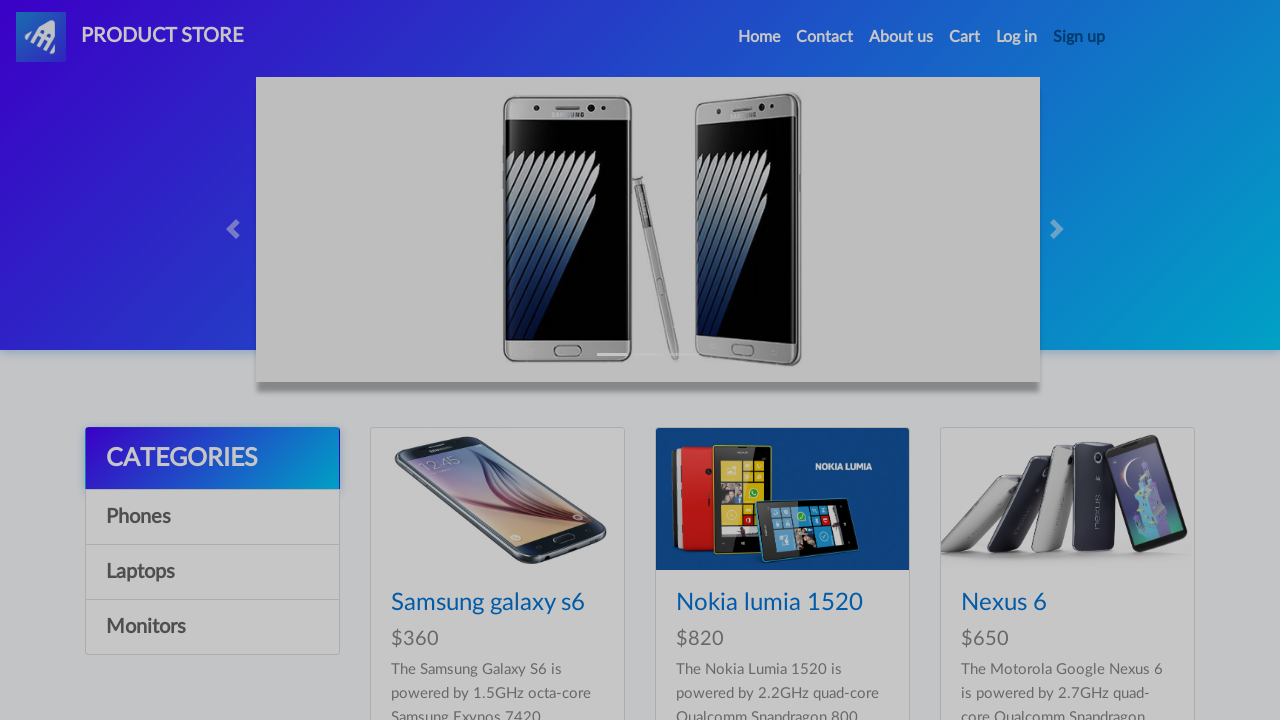

Sign-up modal became visible
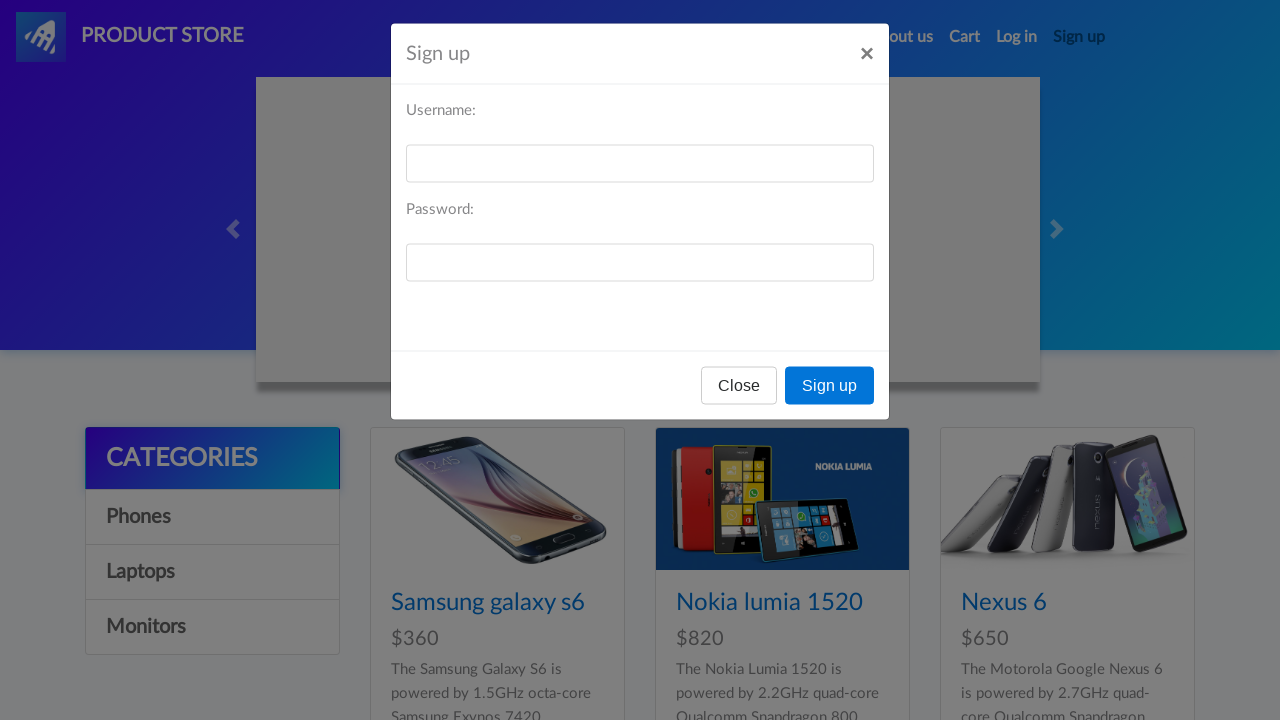

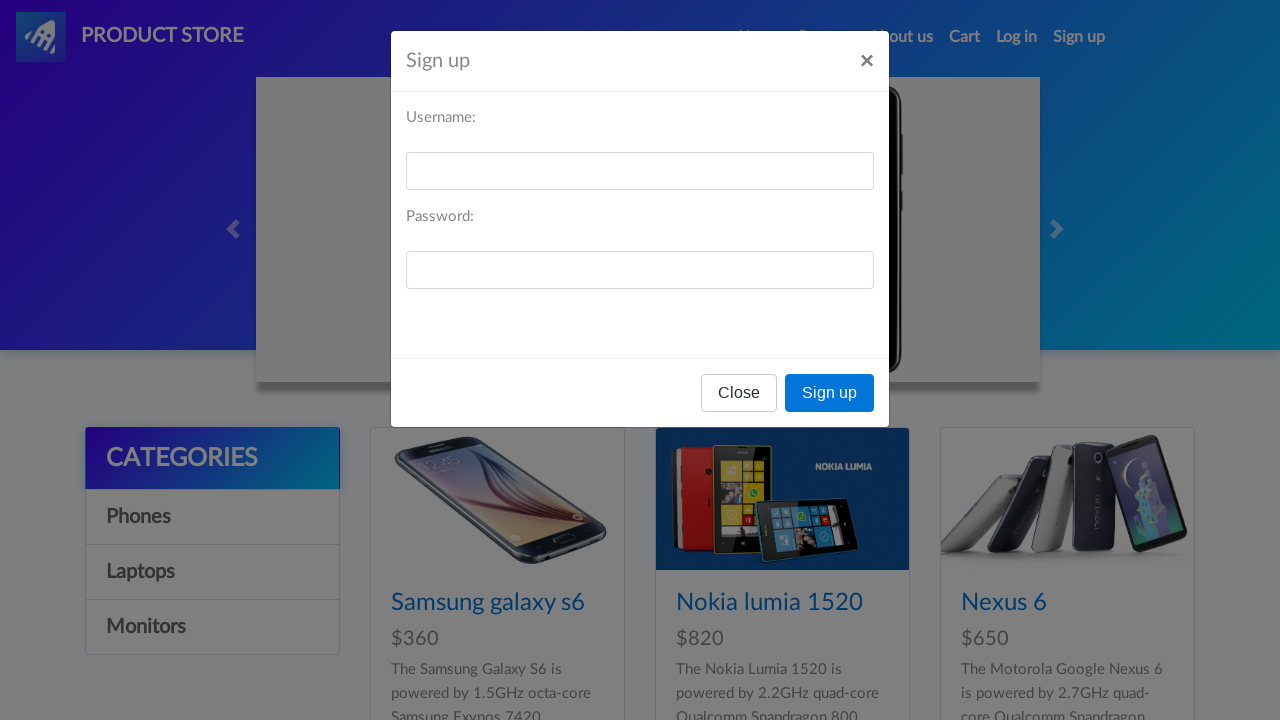